Tests alert functionality by navigating to a test page and clicking the prompt button to trigger an alert dialog

Starting URL: https://selenium08.blogspot.com/2019/07/alert-test.html

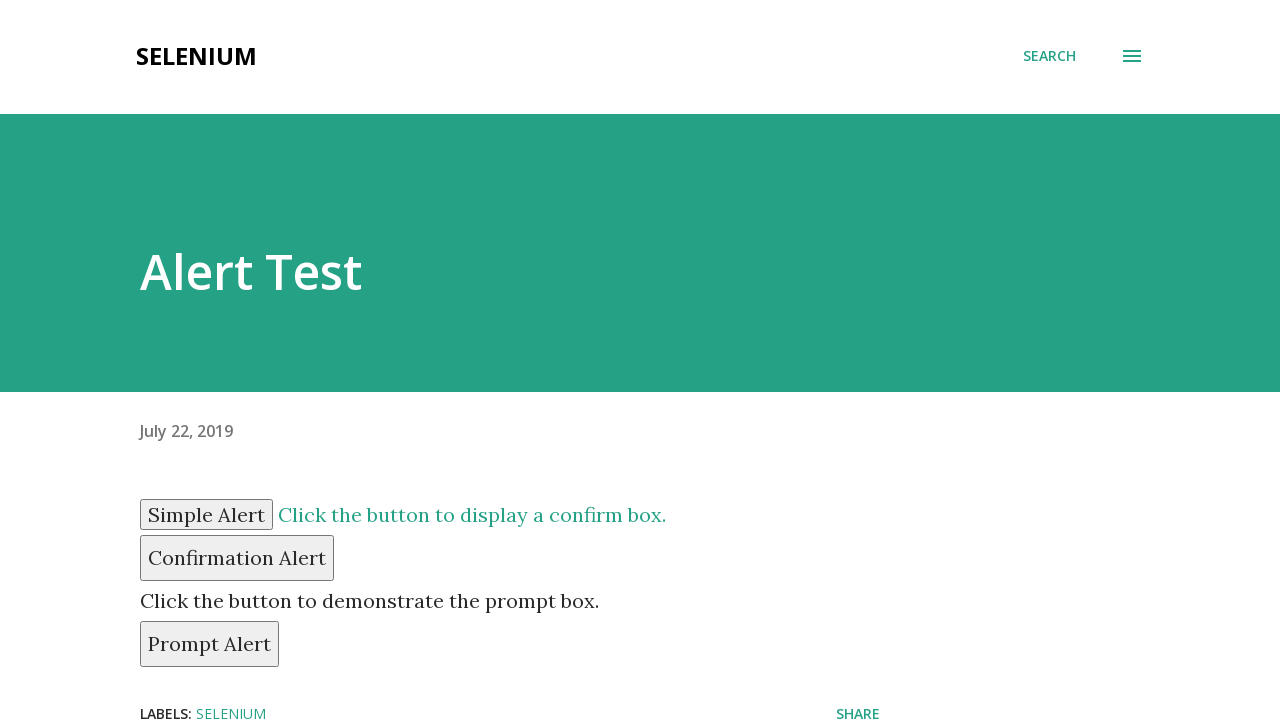

Navigated to alert test page
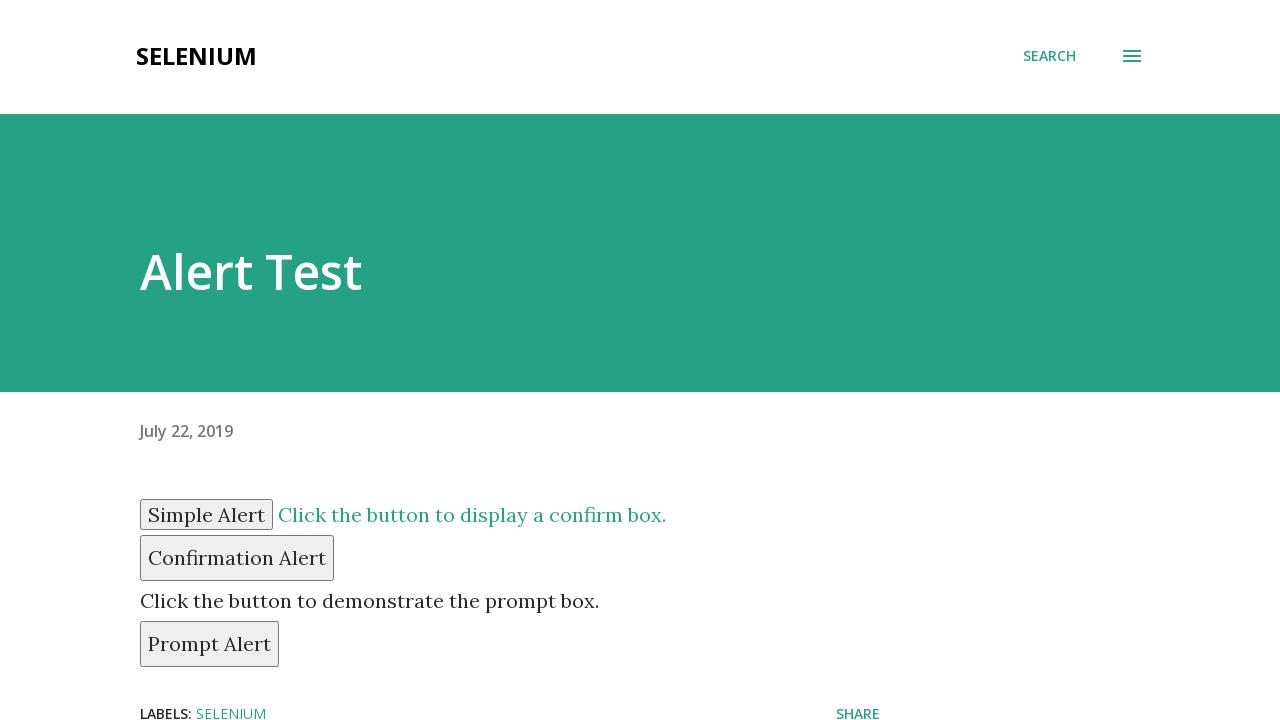

Clicked prompt button to trigger alert dialog at (210, 644) on button#prompt
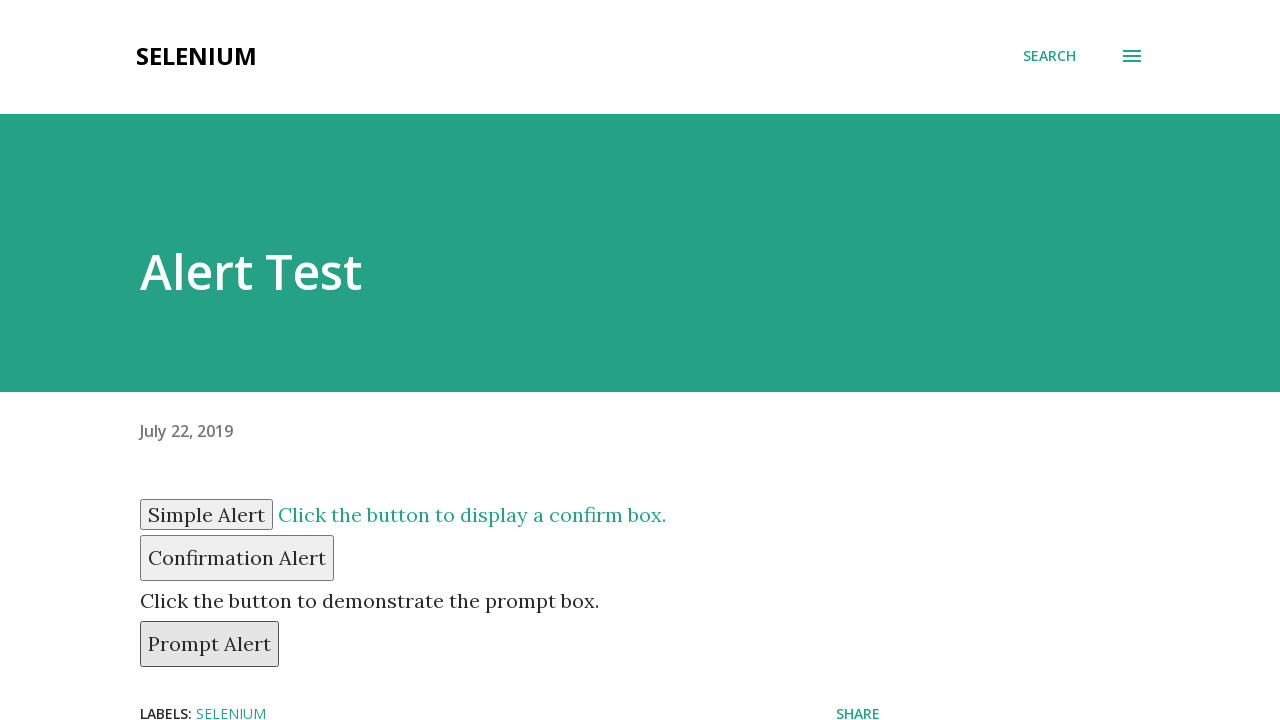

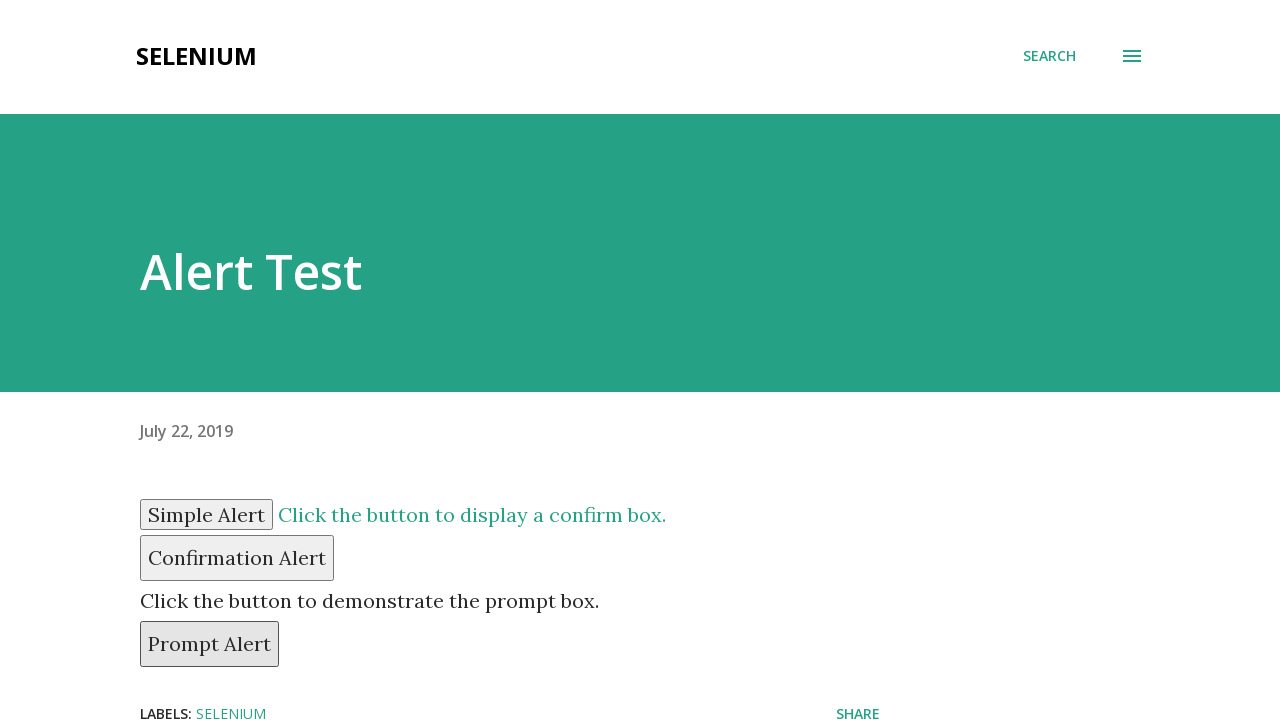